Tests drag and drop functionality by dragging column A to column B's position using ActionChains

Starting URL: https://the-internet.herokuapp.com/drag_and_drop

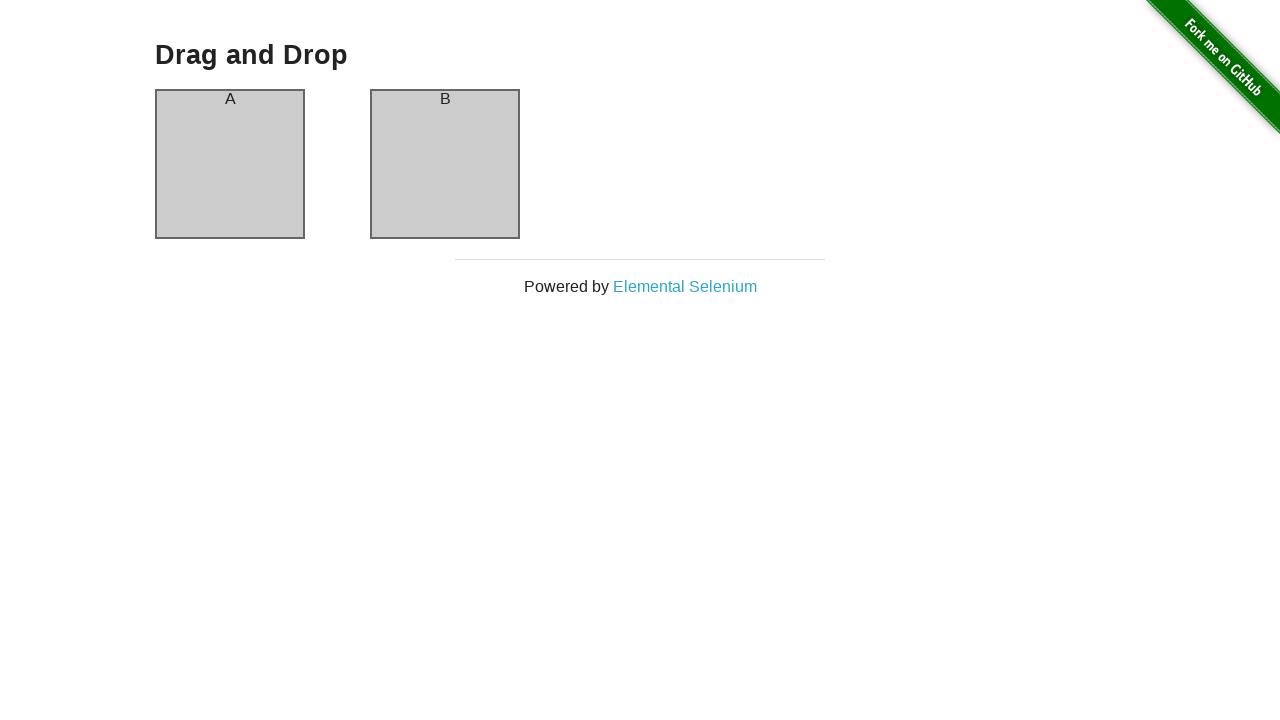

Waited for column A to be visible
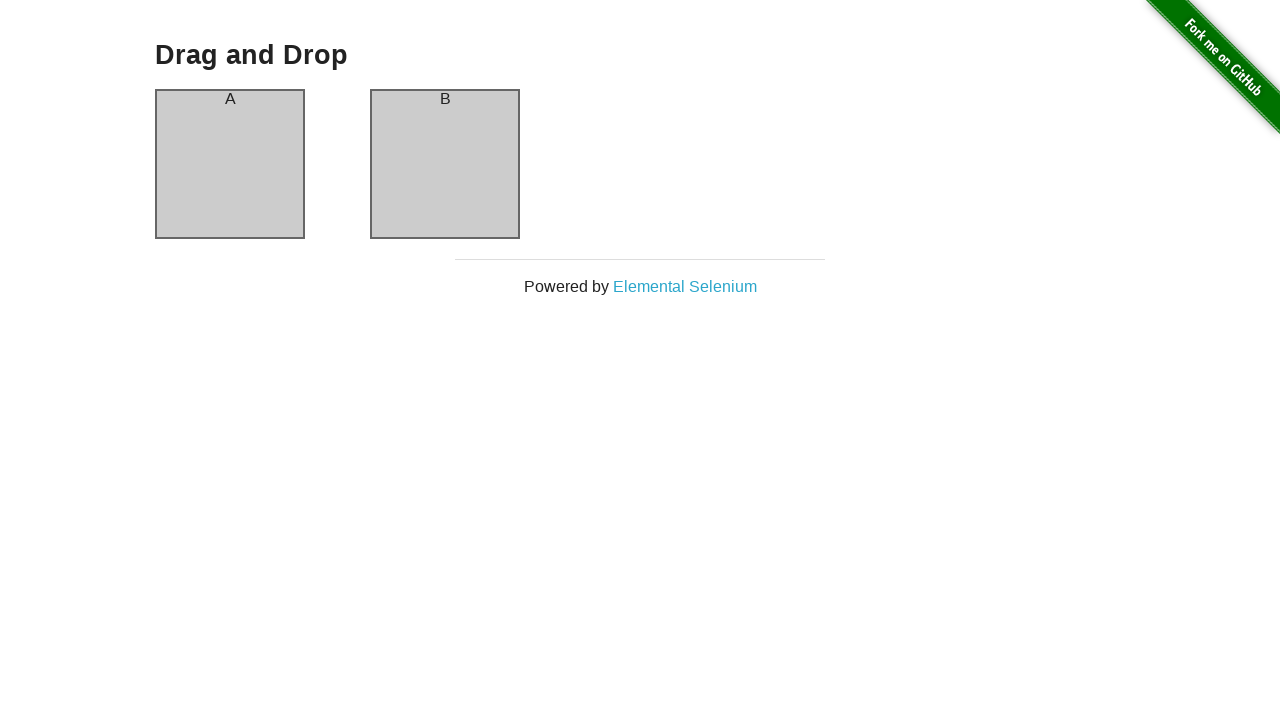

Waited for column B to be visible
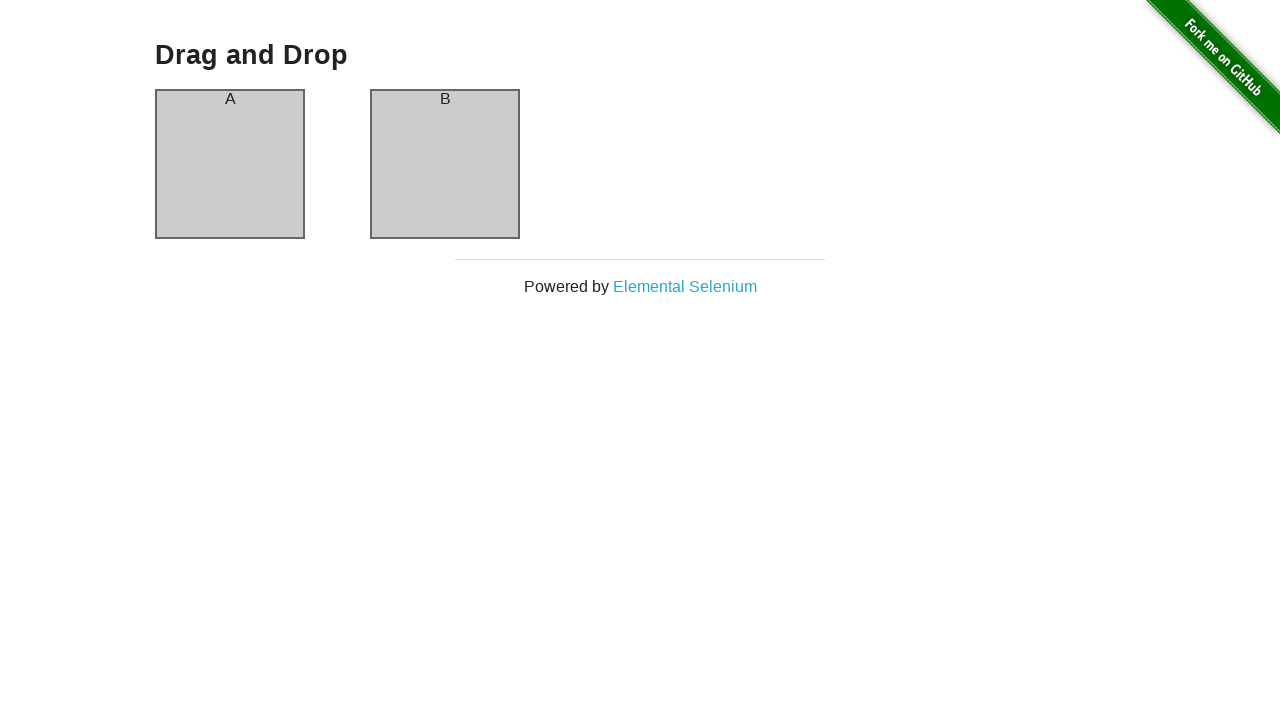

Located column A element
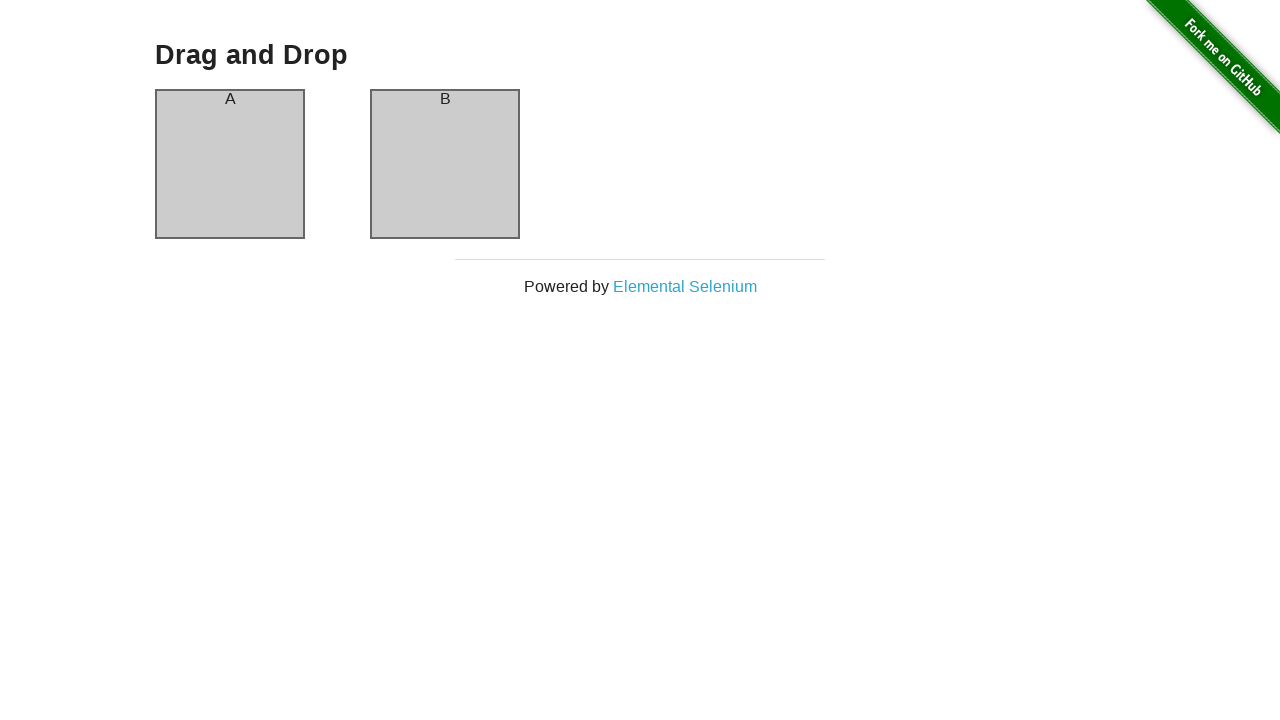

Located column B element
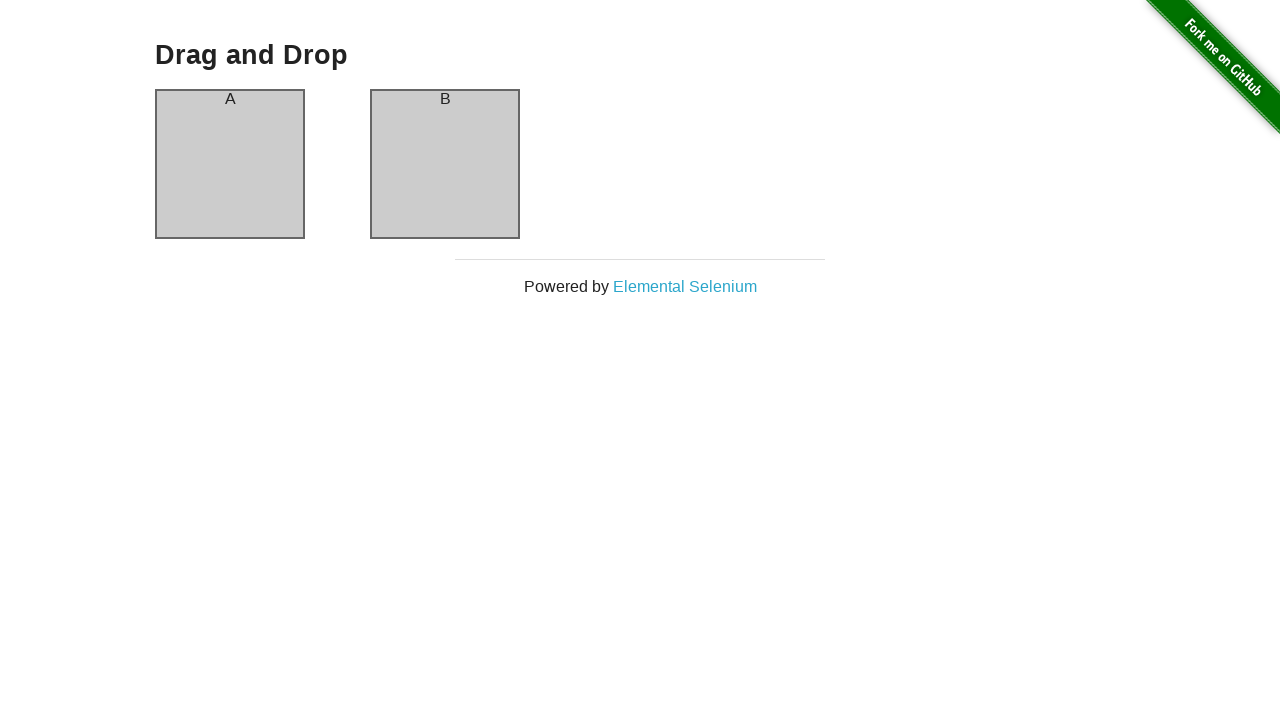

Dragged column A to column B's position at (445, 164)
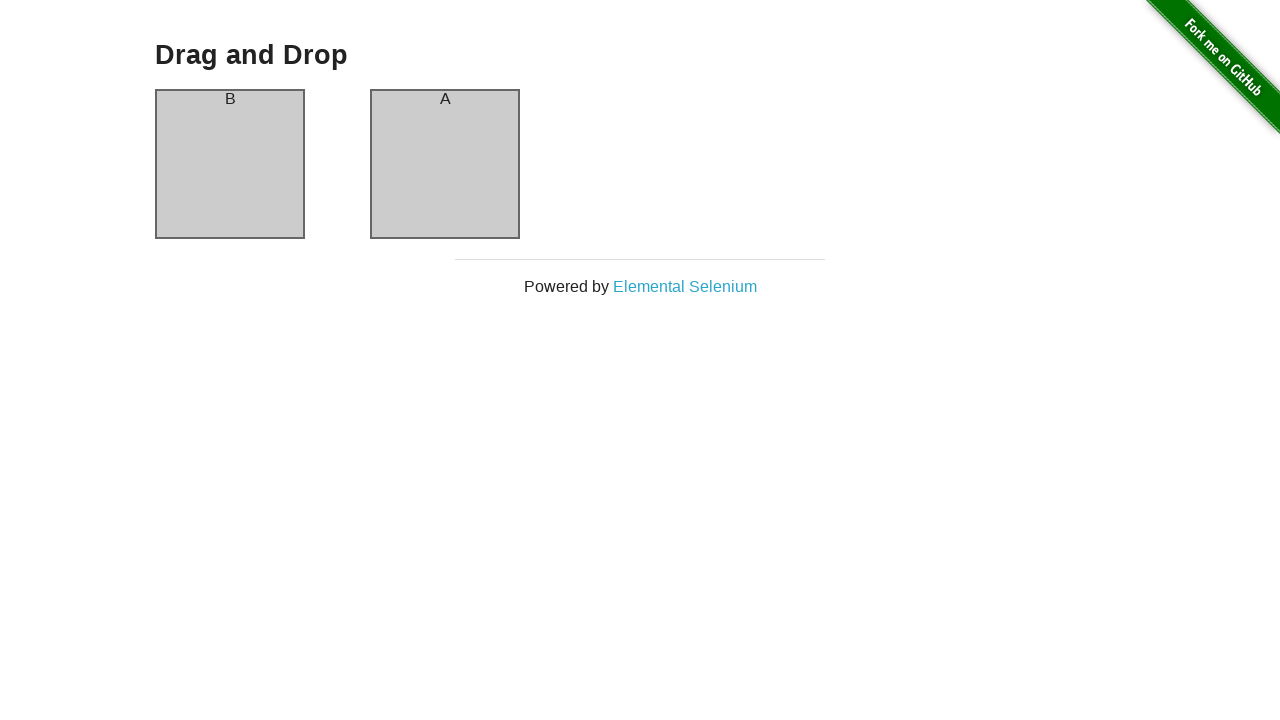

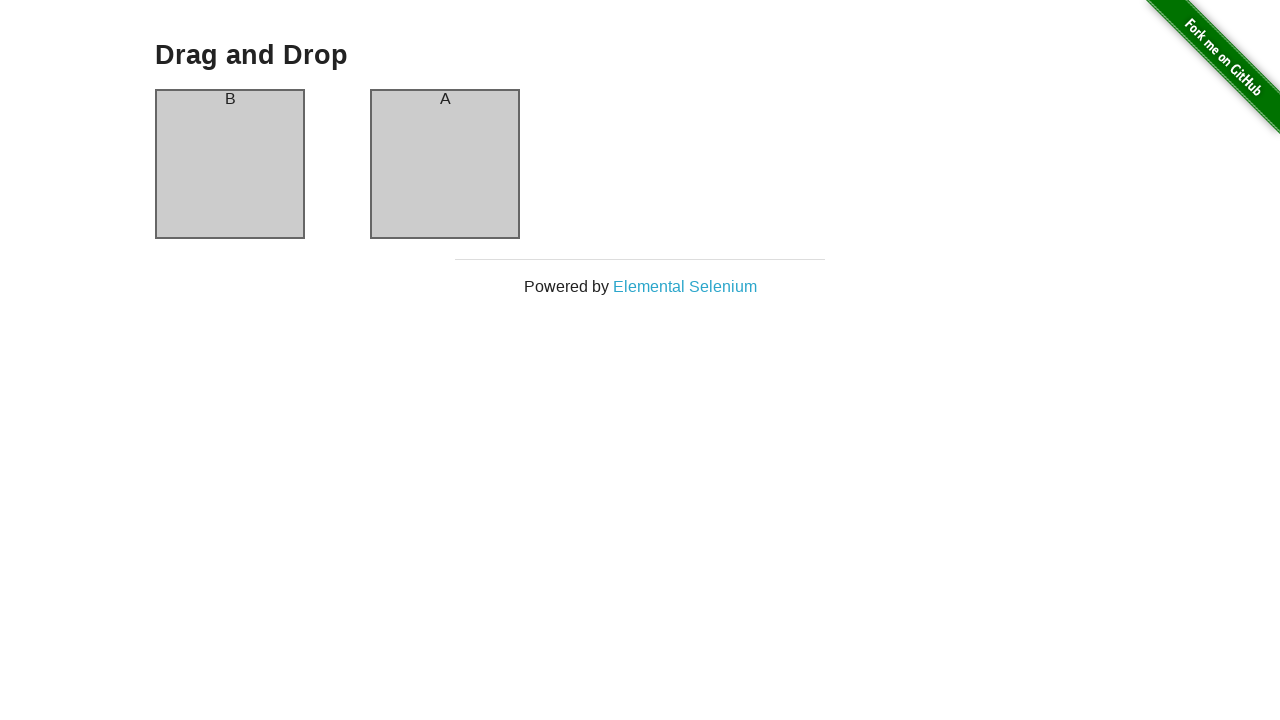